Navigates to a Vietnamese news website's economy section, scrolls down to load all articles via infinite scroll, then navigates to an individual article page to verify content loads properly.

Starting URL: https://nhandan.vn/kinhte/

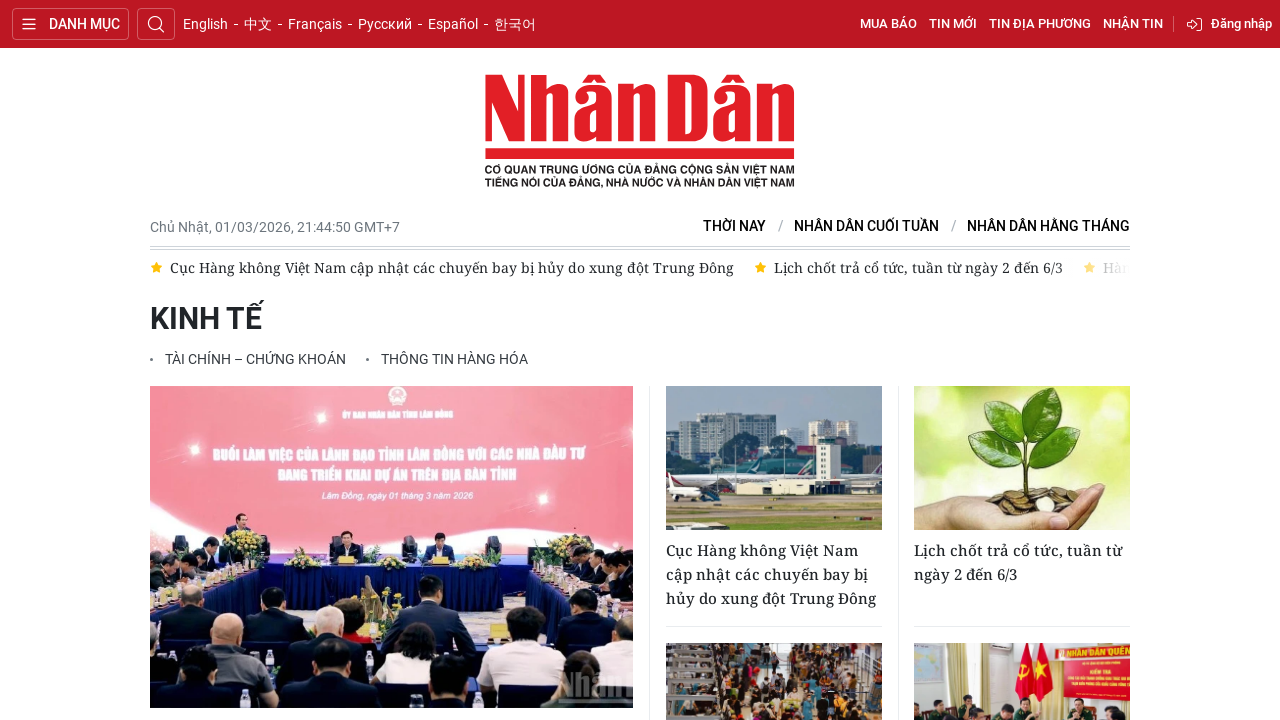

Waited for initial article list to load on economy section
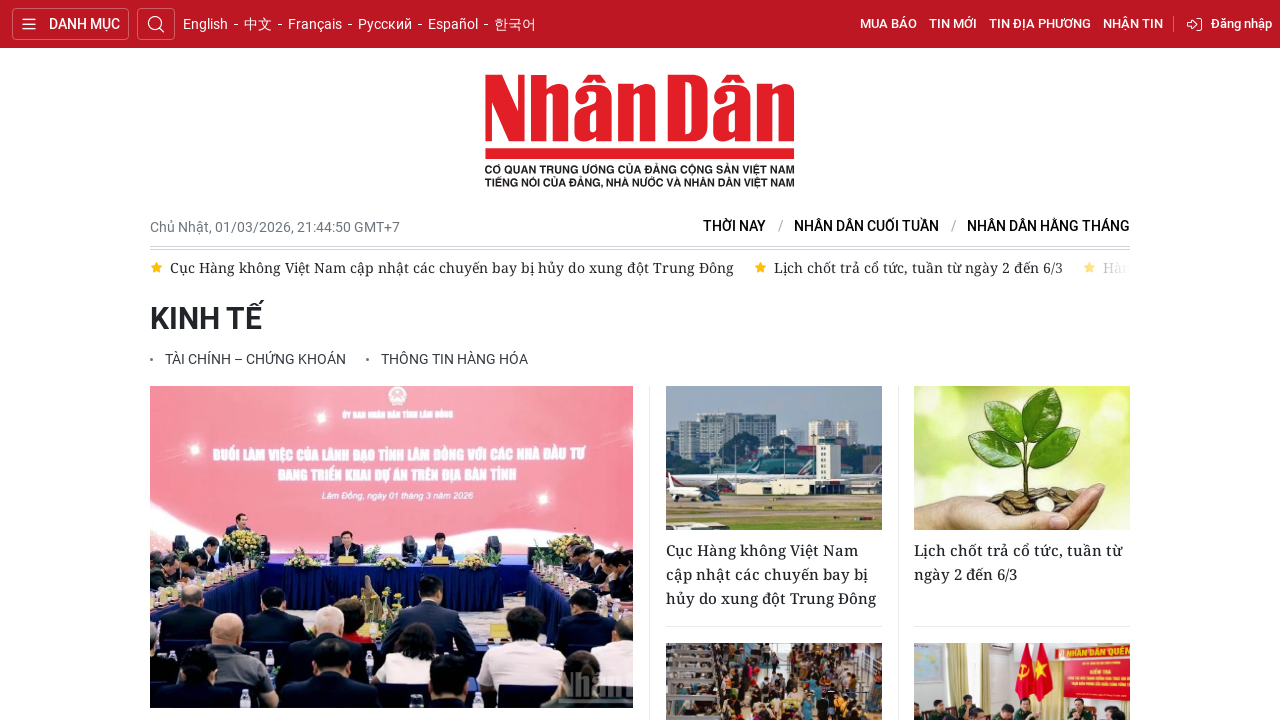

Retrieved initial page height for infinite scroll detection
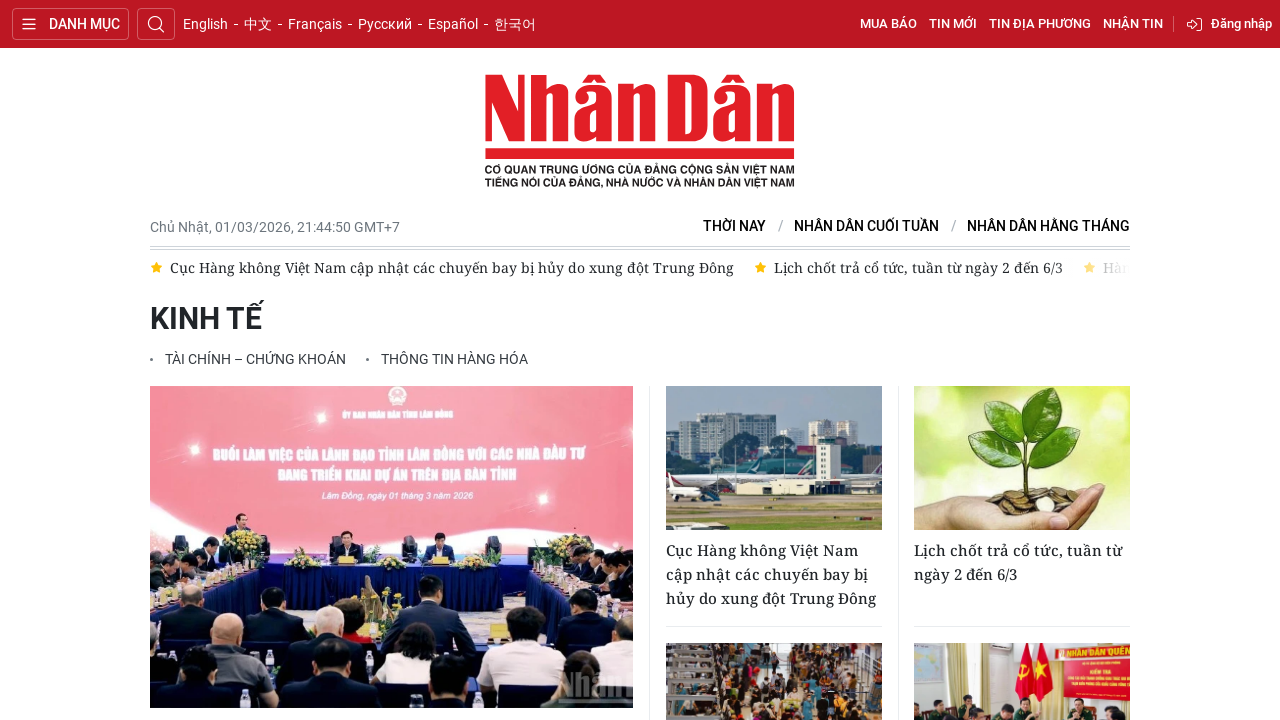

Scrolled to bottom of page to trigger infinite scroll
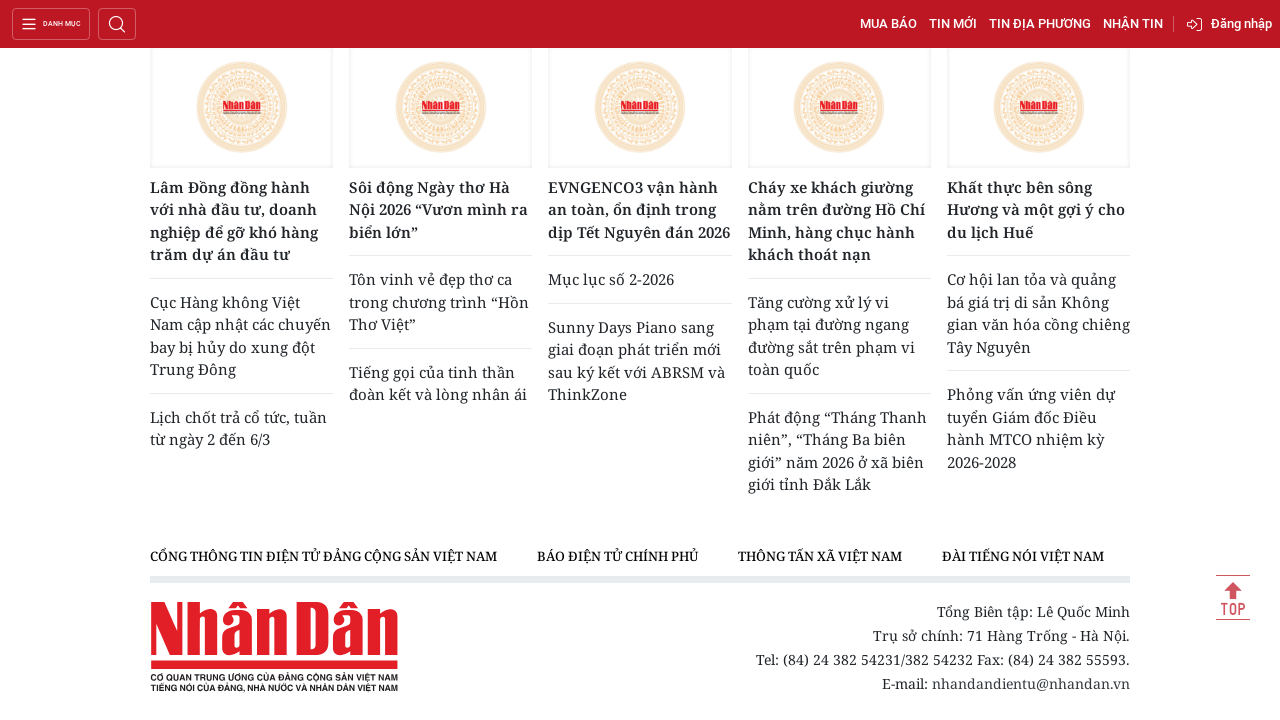

Waited 2 seconds for new articles to load
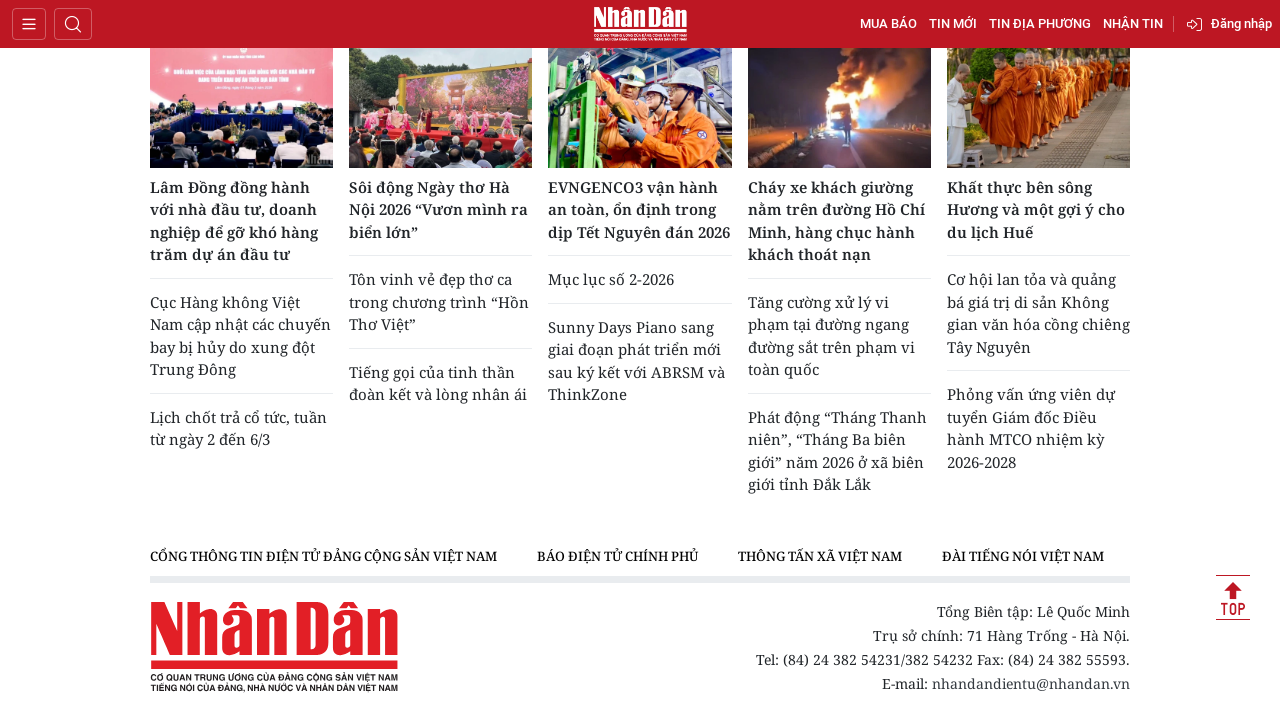

Retrieved updated page height to check if more content loaded
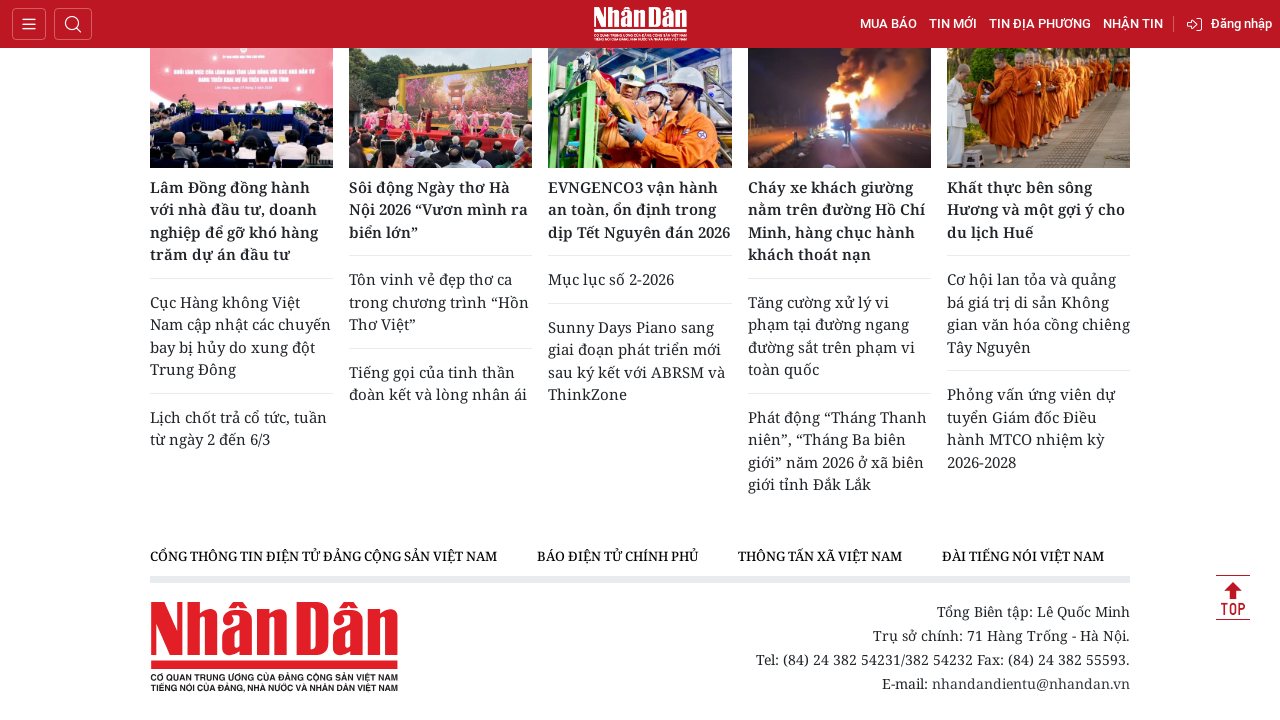

Scrolled to bottom of page to trigger infinite scroll
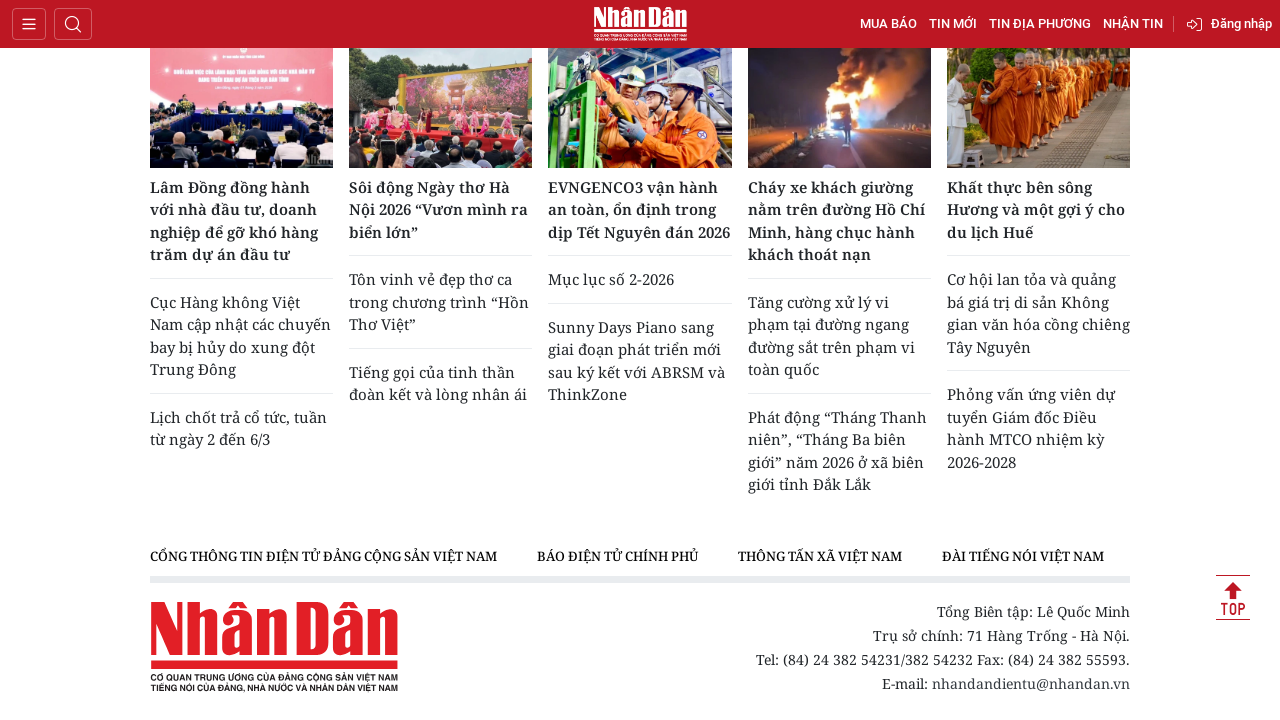

Waited 2 seconds for new articles to load
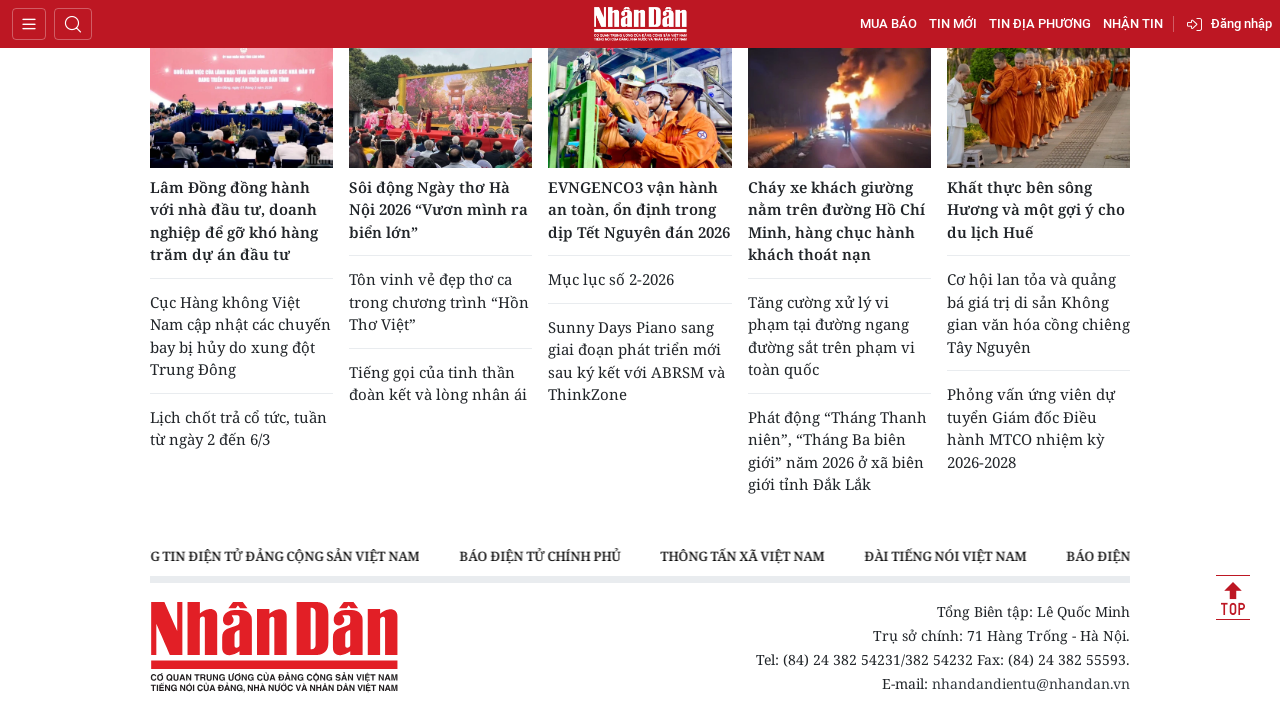

Retrieved updated page height to check if more content loaded
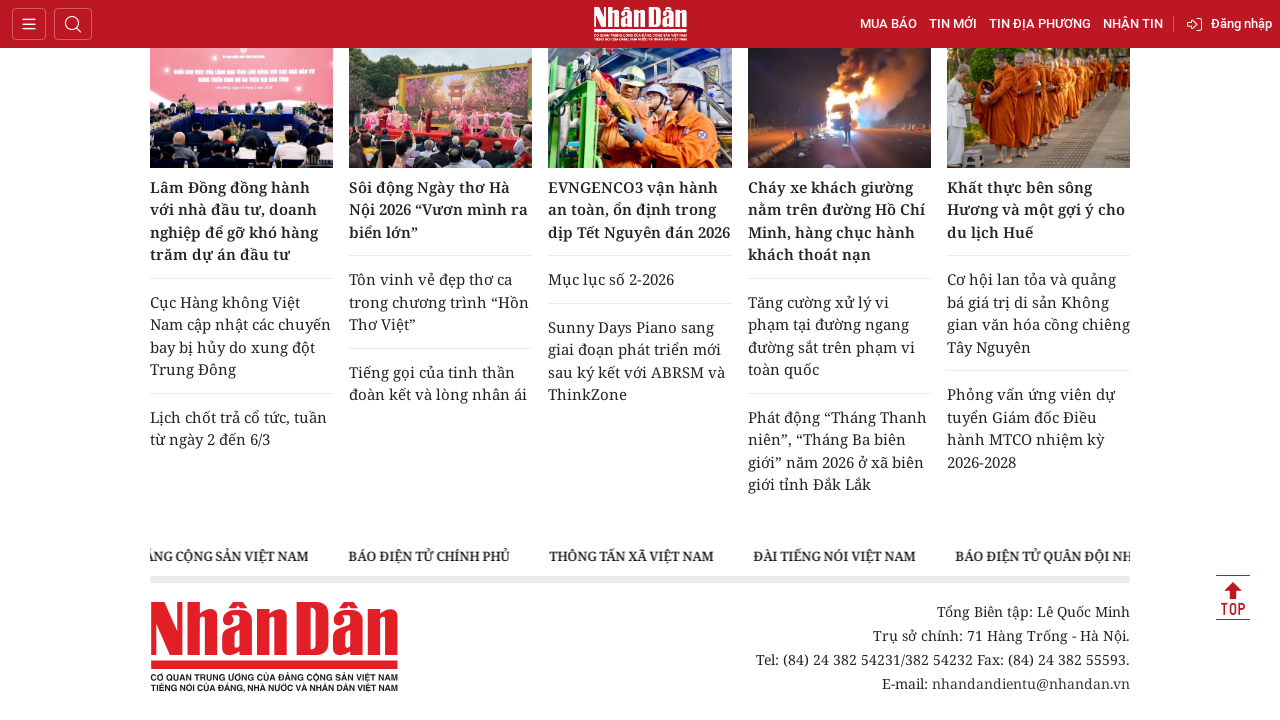

Reached end of infinite scroll - no more articles to load
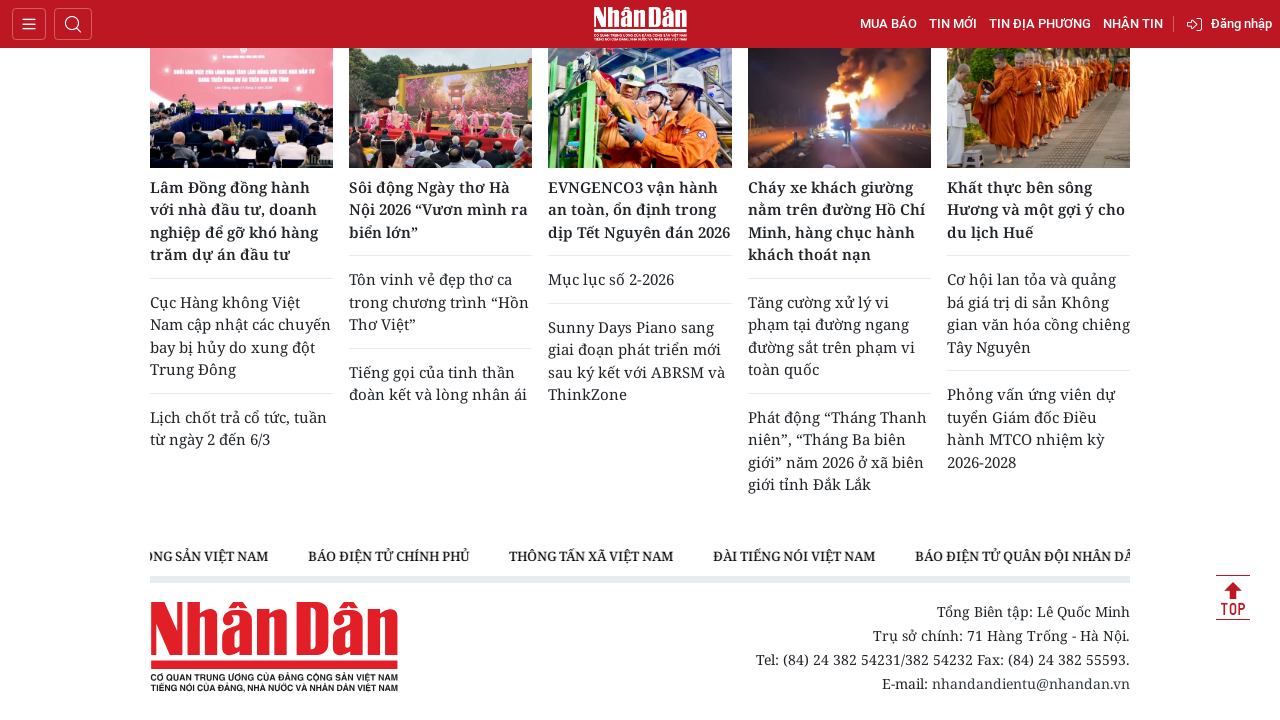

Located first article in the list
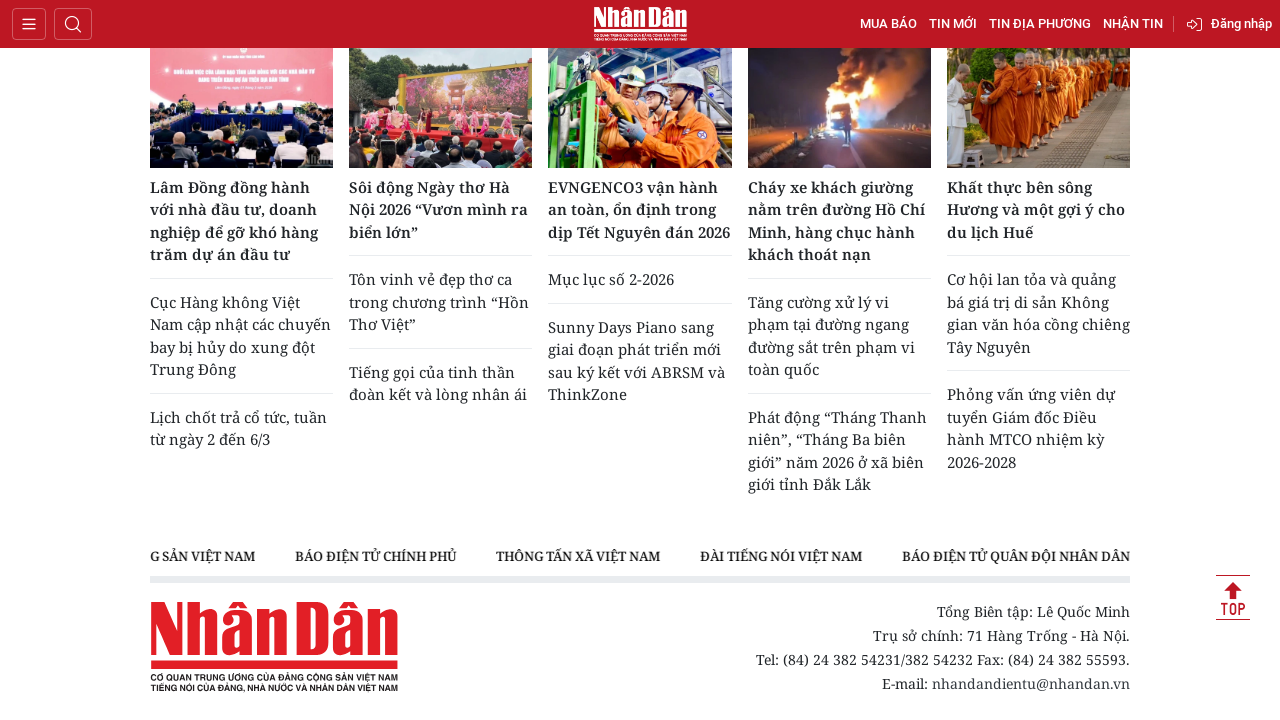

Retrieved first article link URL
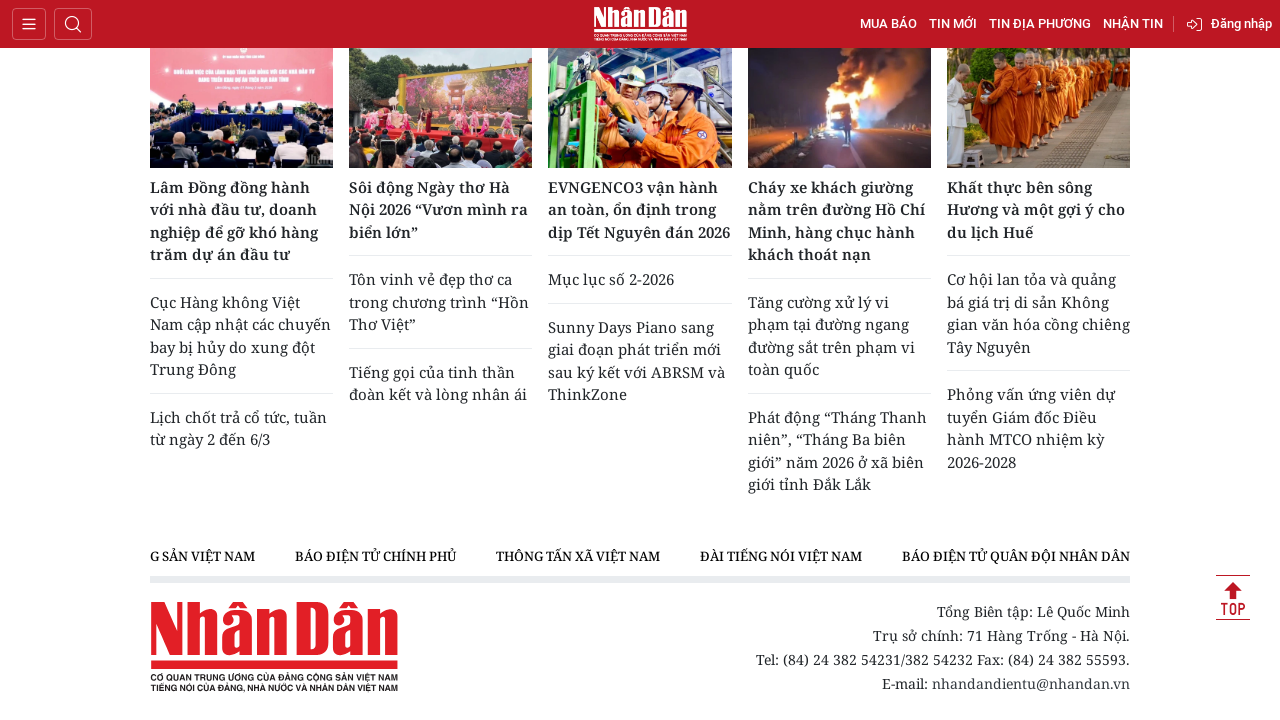

Navigated to individual article page
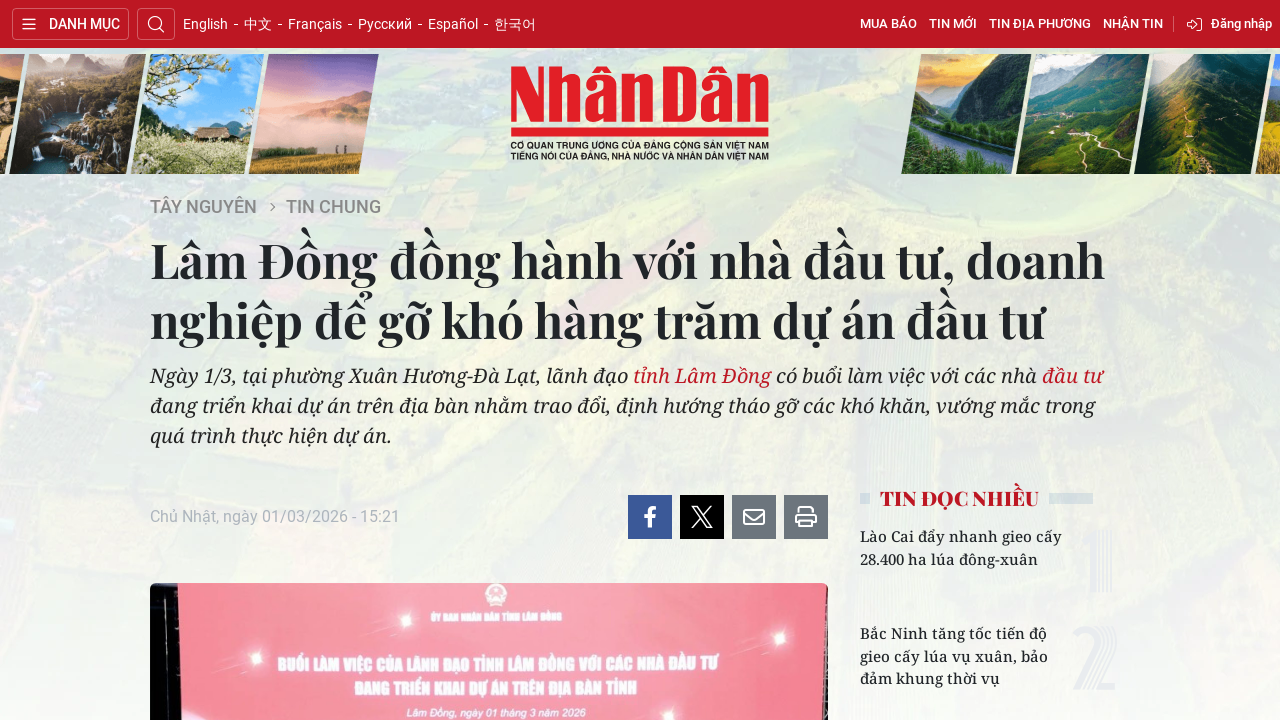

Waited for article body content to load
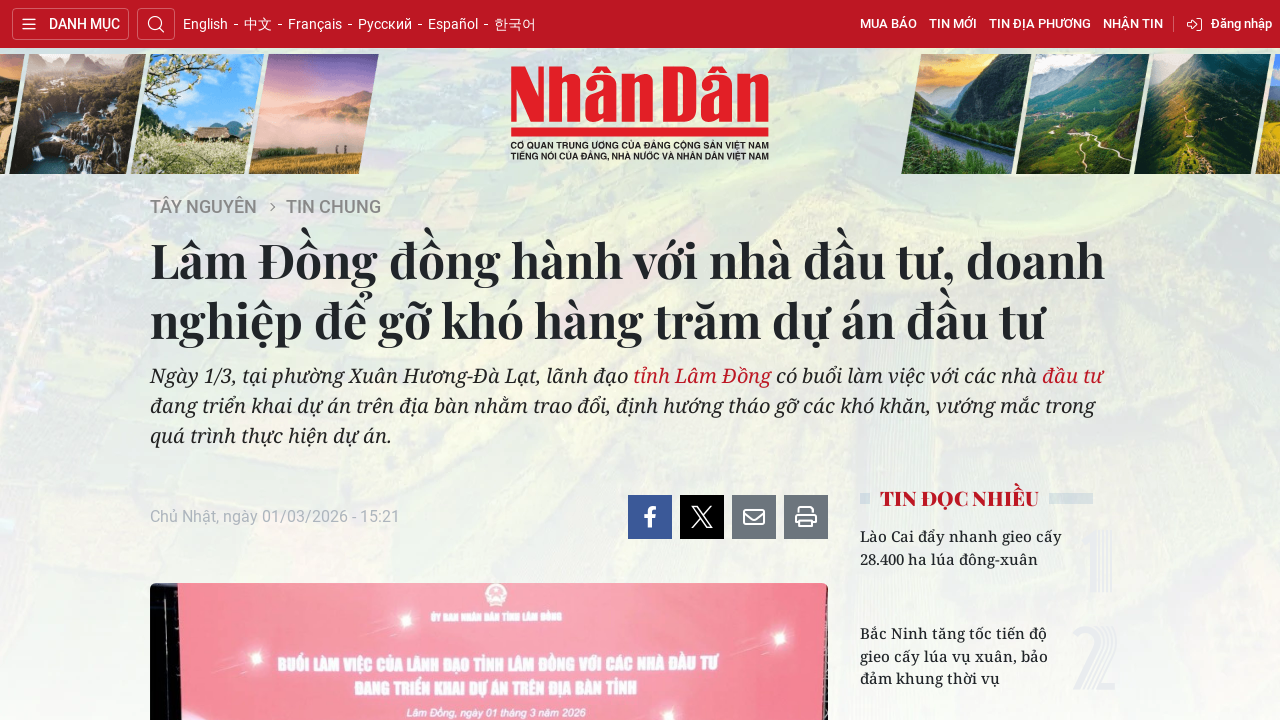

Verified article metadata (timestamp) is present
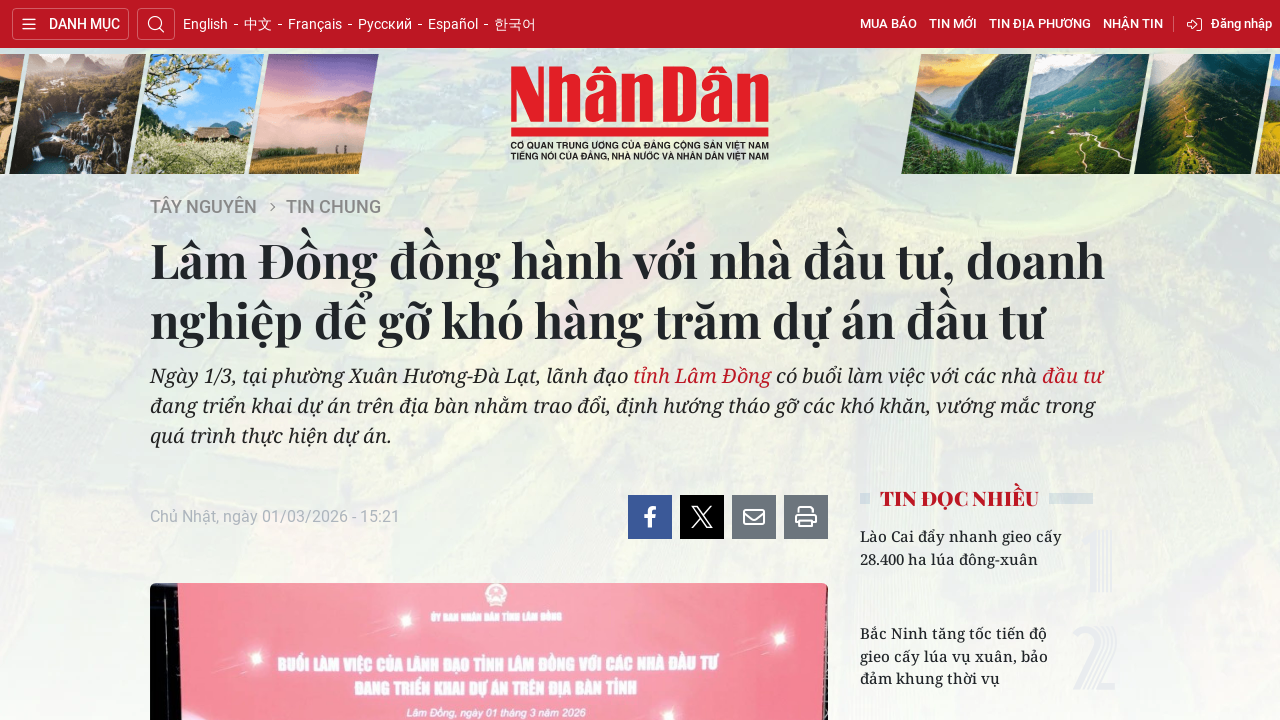

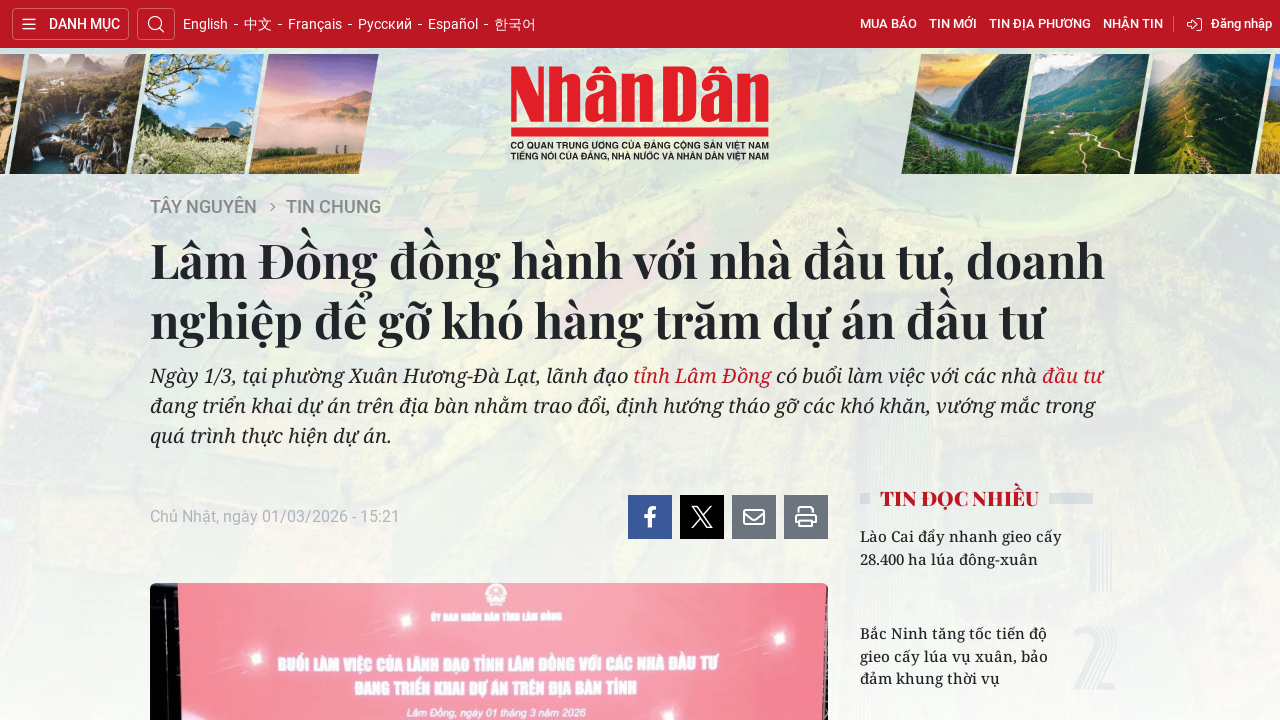